Navigates to W3Schools HTML tables tutorial page and verifies that the customers table is present with multiple rows of data

Starting URL: https://www.w3schools.com/html/html_tables.asp

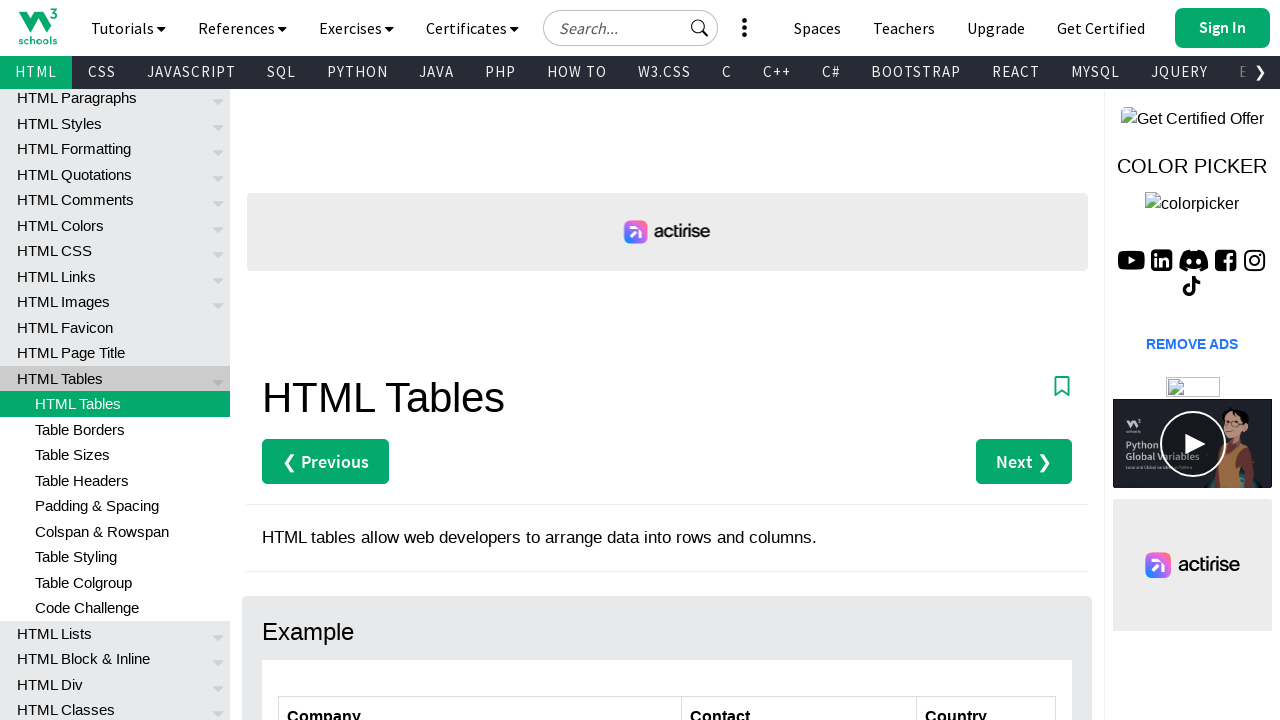

Waited for customers table to be visible
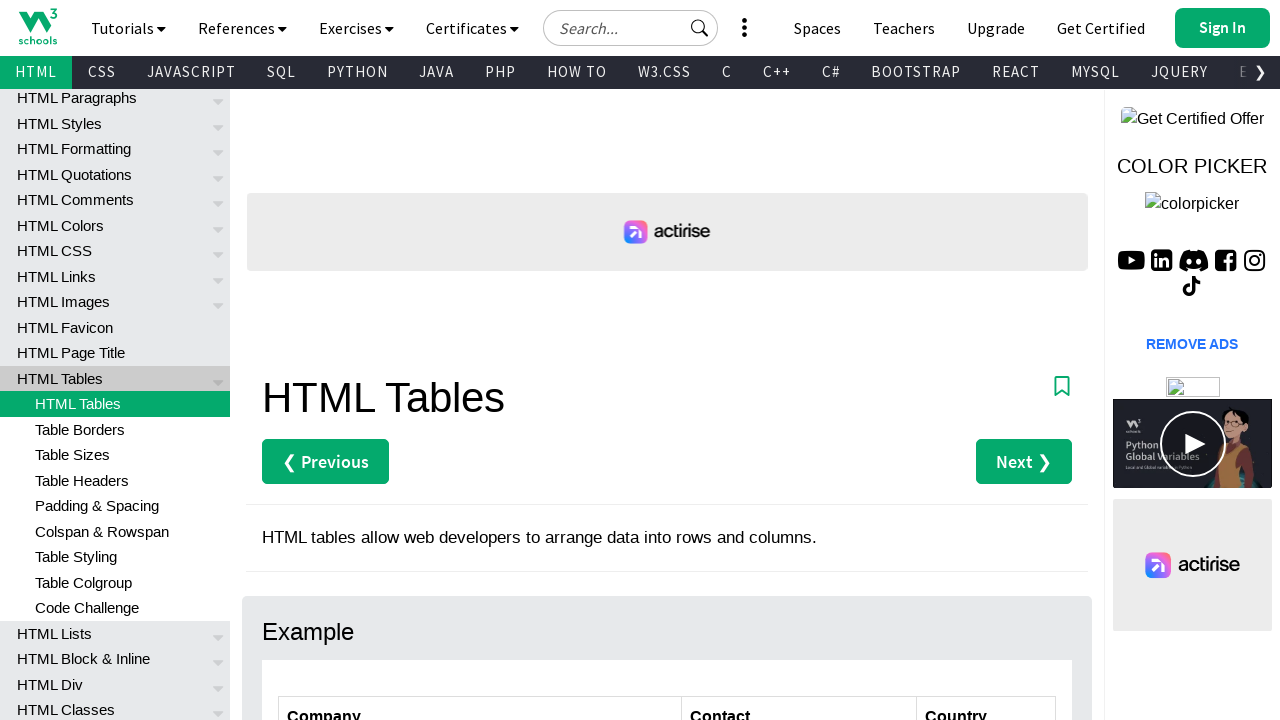

Verified that customers table rows are present
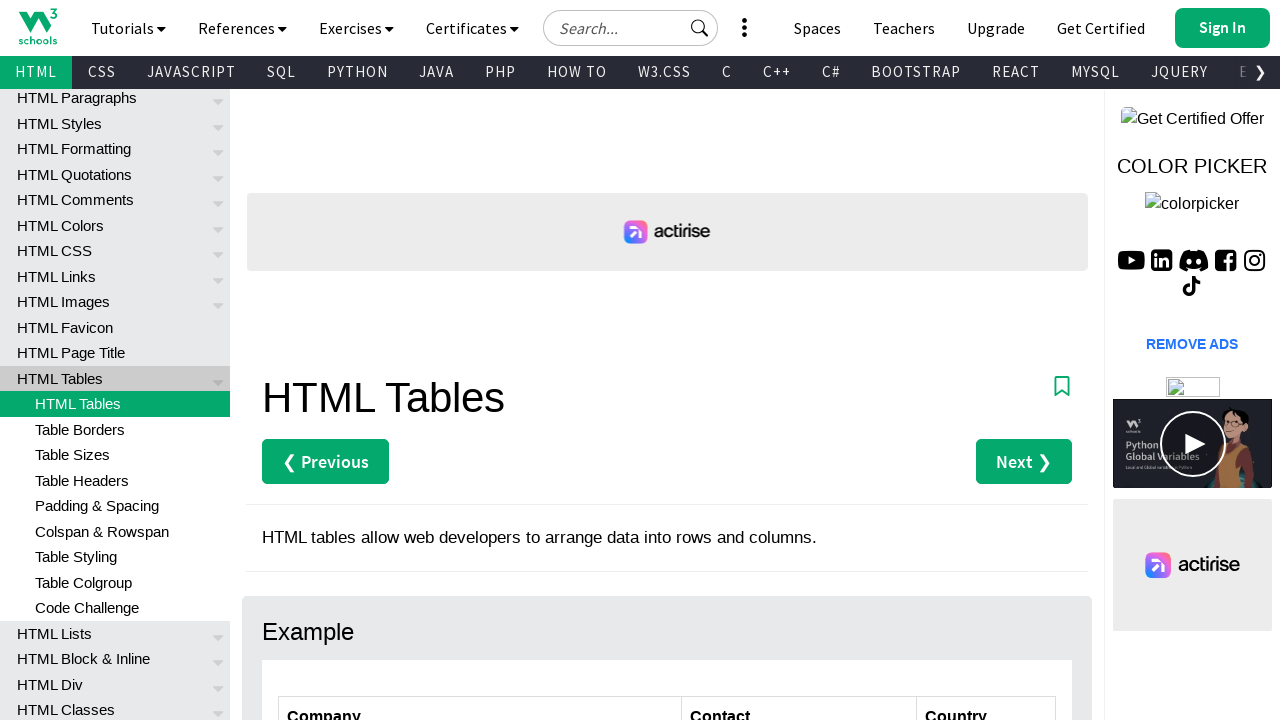

Clicked first data cell in second row to verify table interactivity at (480, 360) on #customers tbody tr:nth-child(2) td:first-child
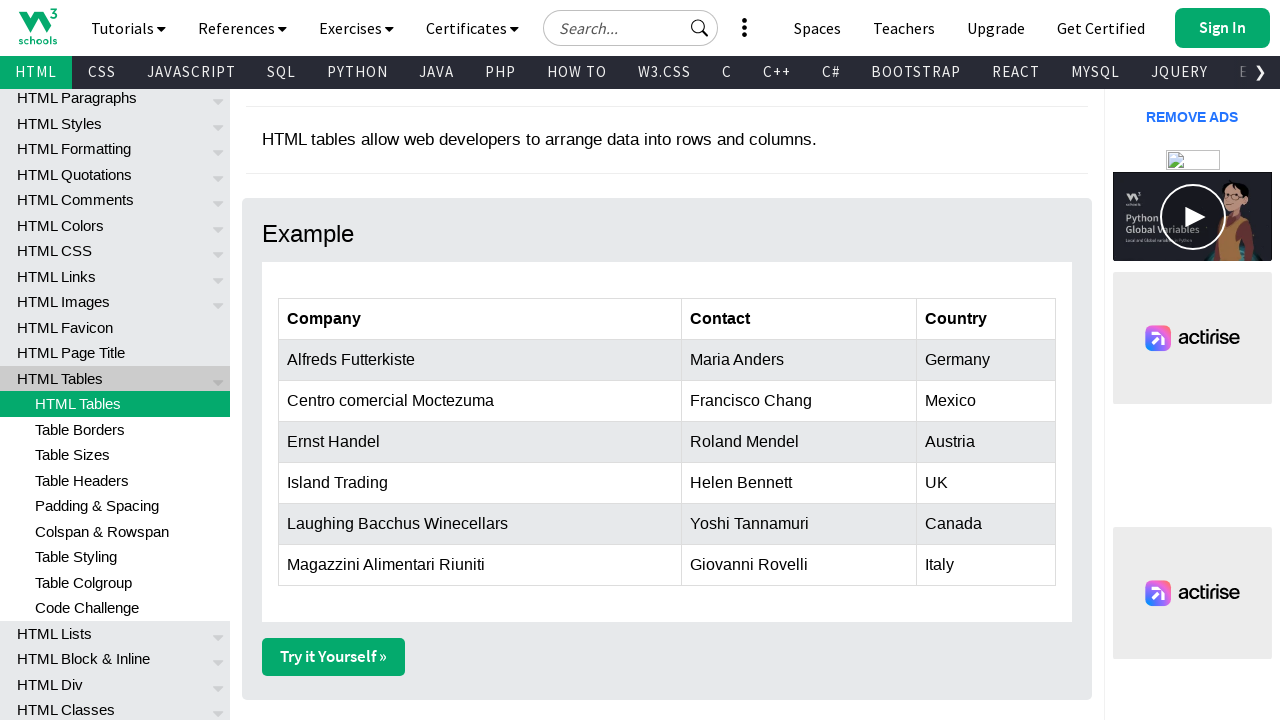

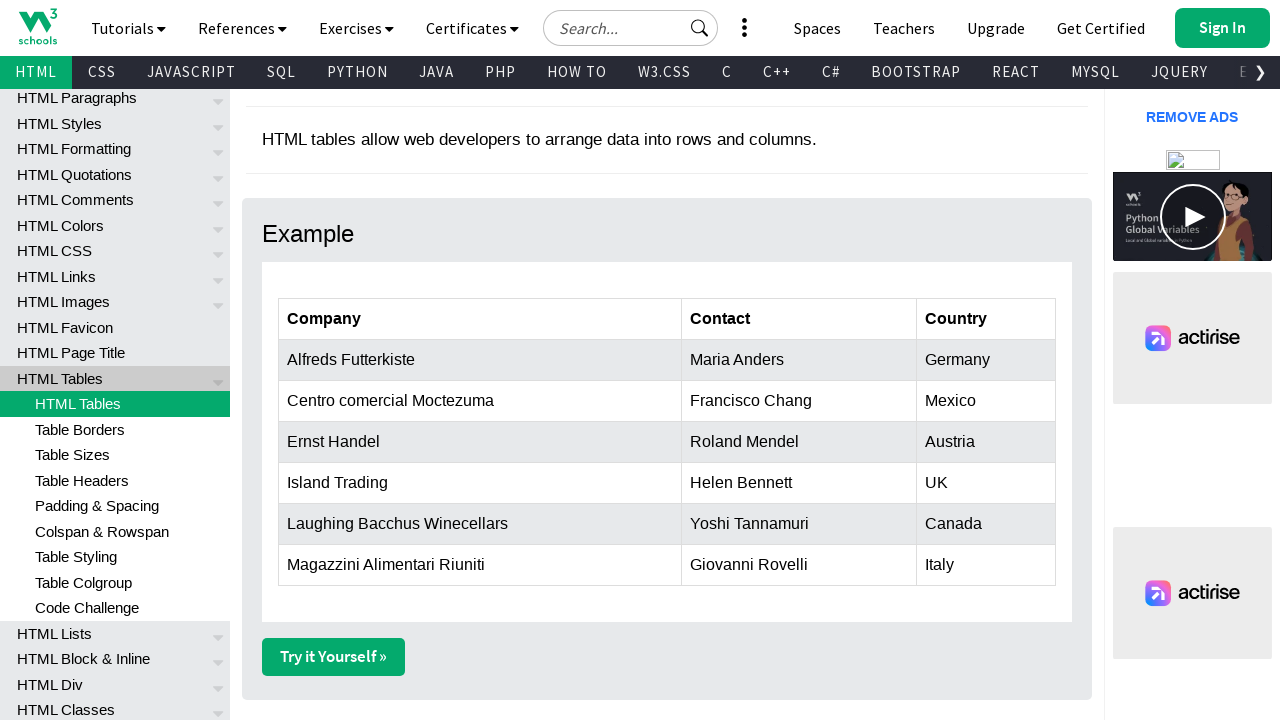